Tests table value lookup by finding an email address associated with a name in a table using XPath, then entering that email into a text field and verifying the value

Starting URL: https://antoniotrindade.com.br/treinoautomacao/localizandovalorestable.html

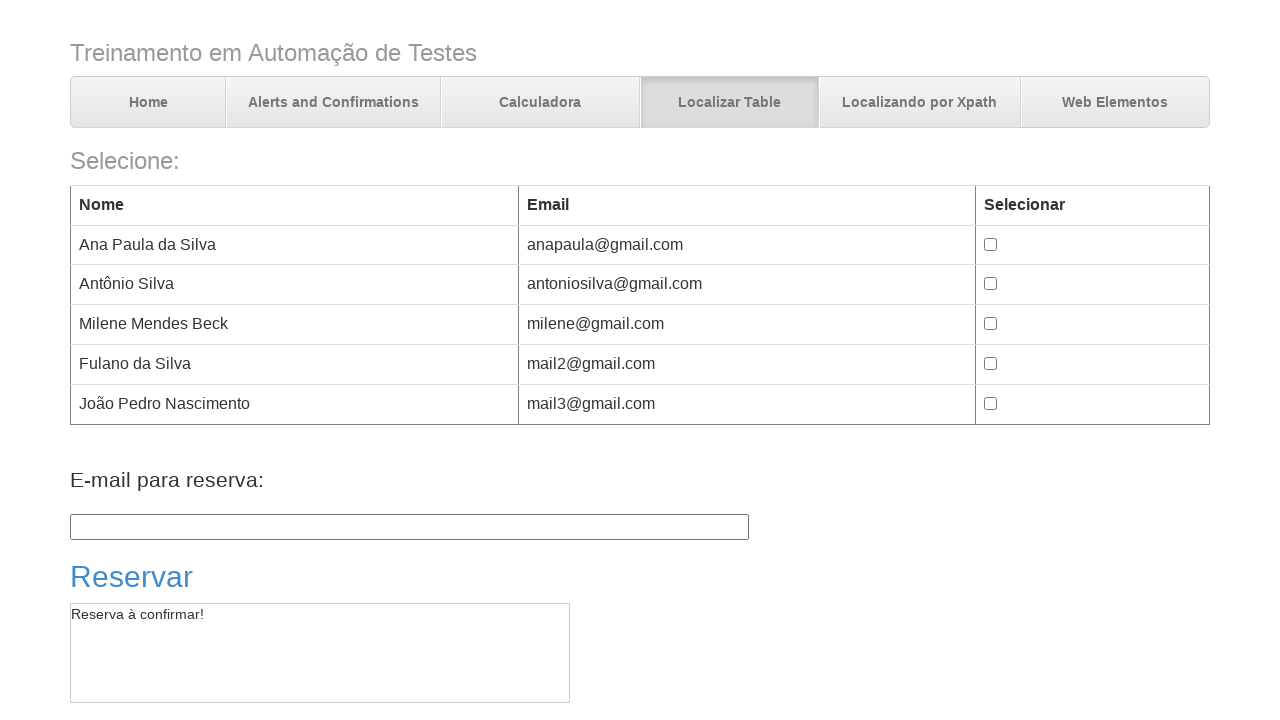

Defined search name as 'Antônio Silva'
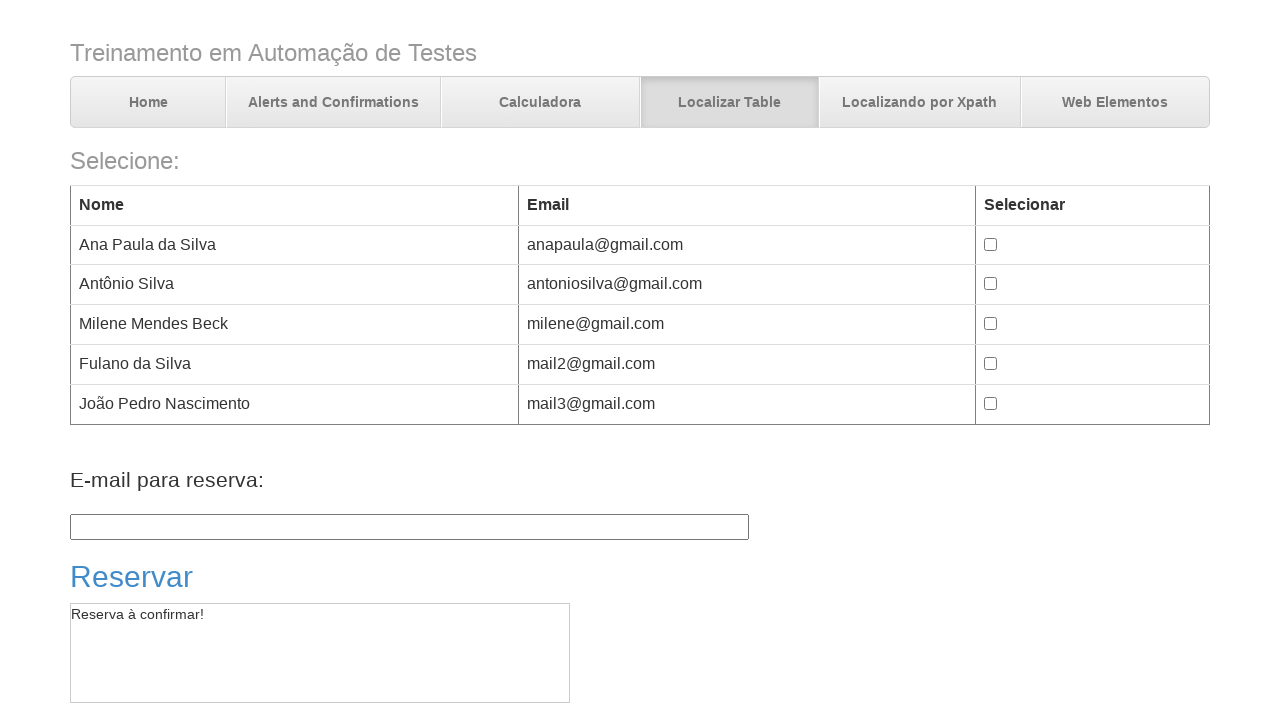

Located email cell using XPath for 'Antônio Silva'
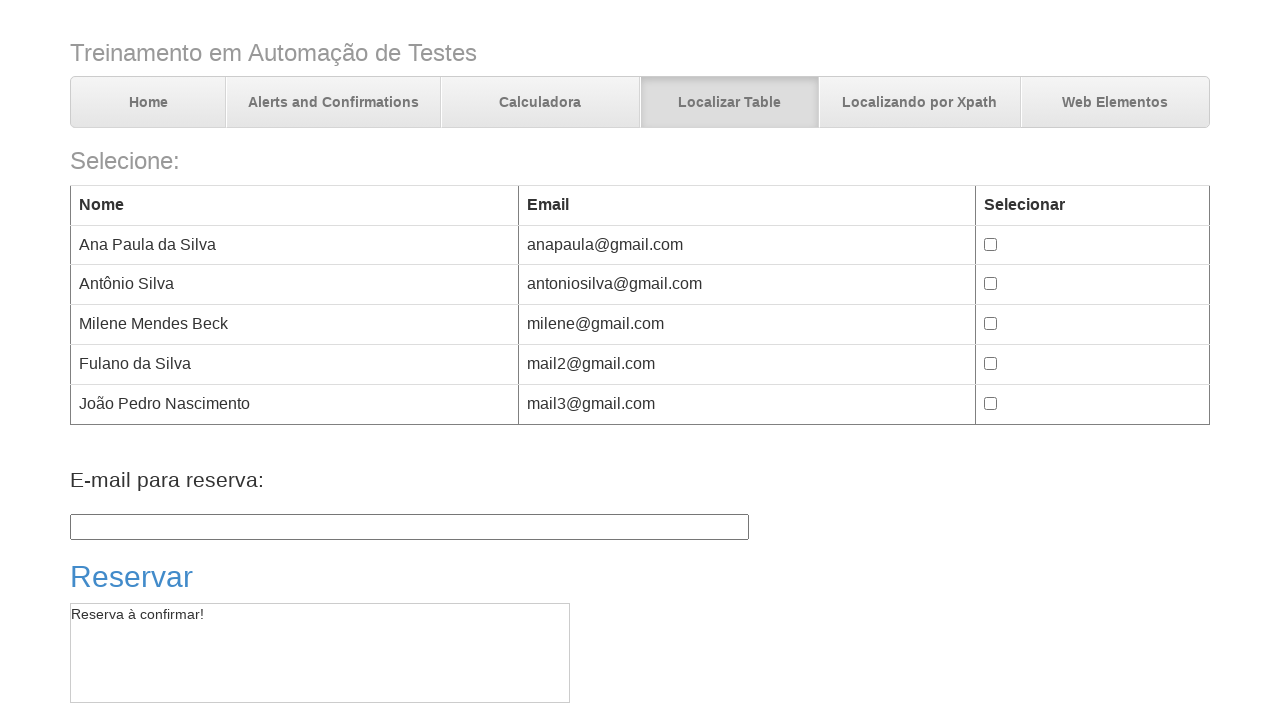

Retrieved email value: antoniosilva@gmail.com
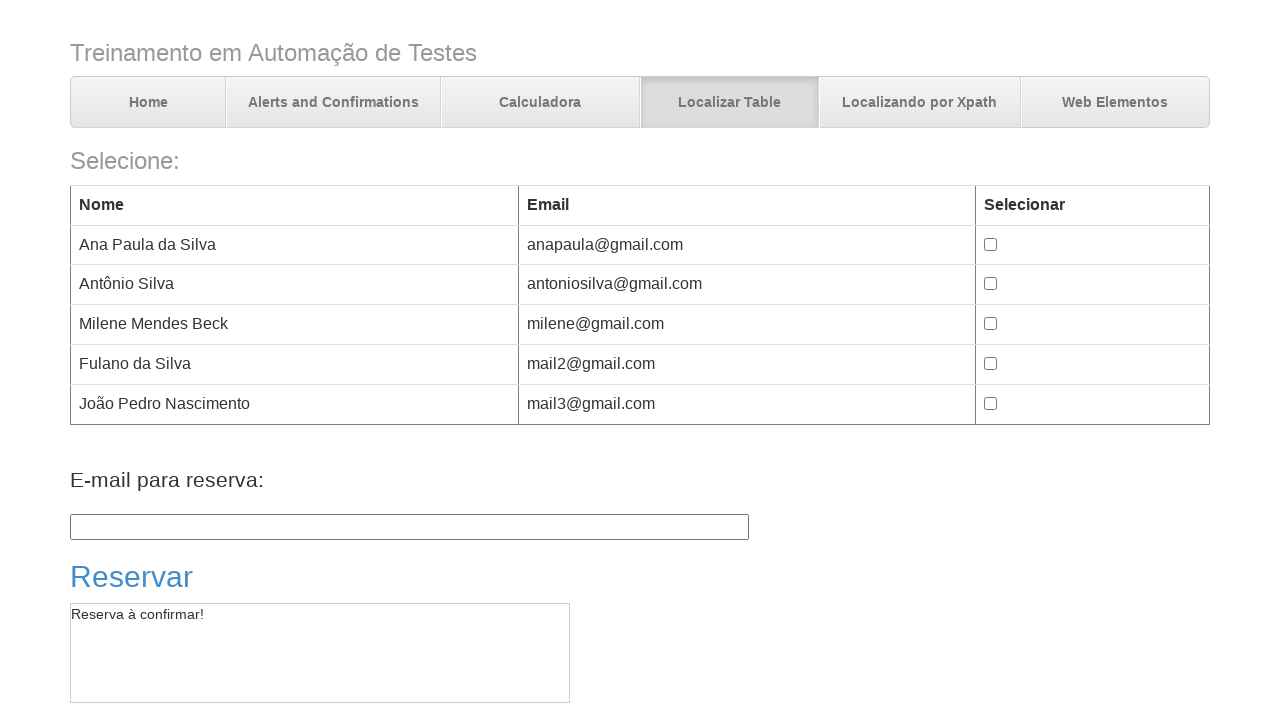

Filled text field with email: antoniosilva@gmail.com on input[name='txtName']
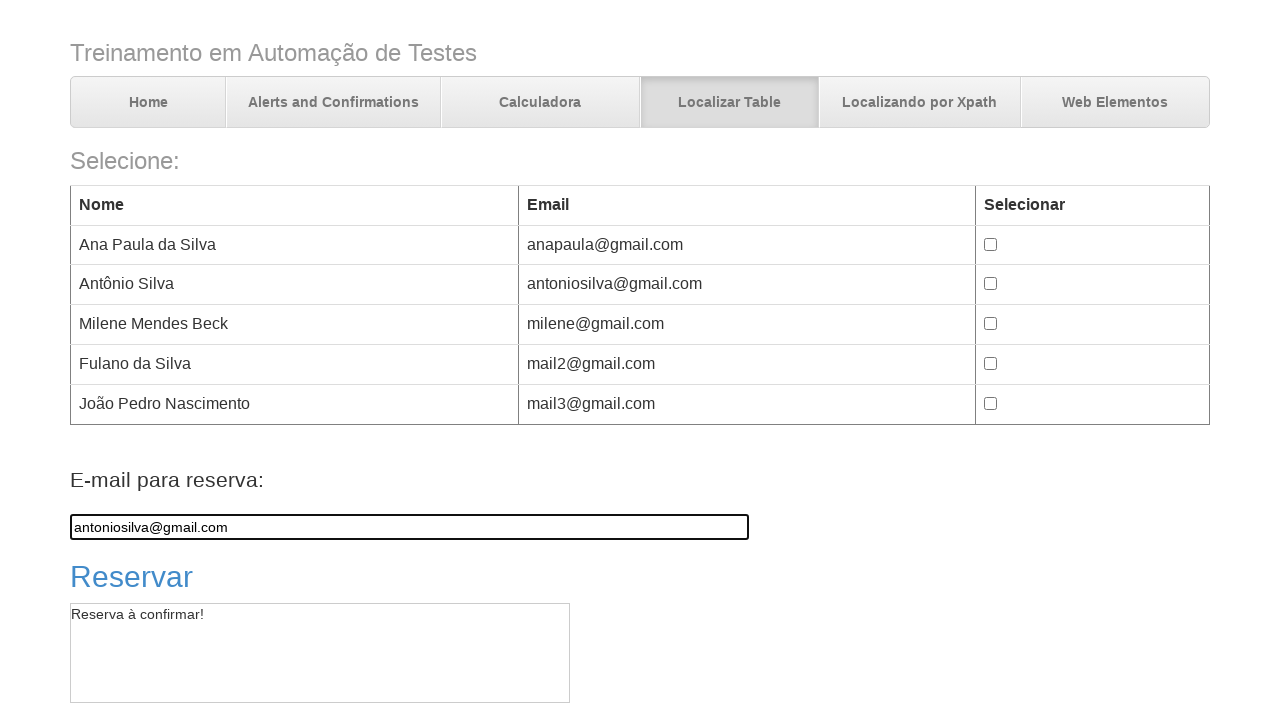

Verified email value matches expected: antoniosilva@gmail.com
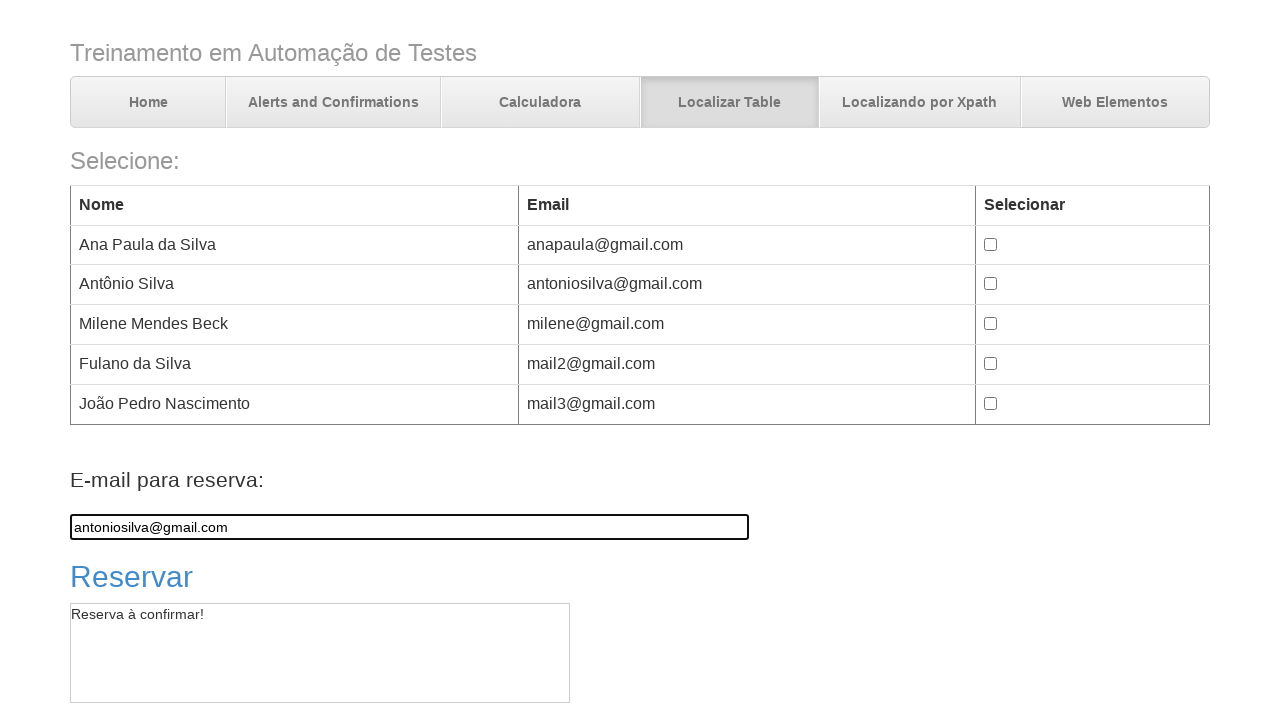

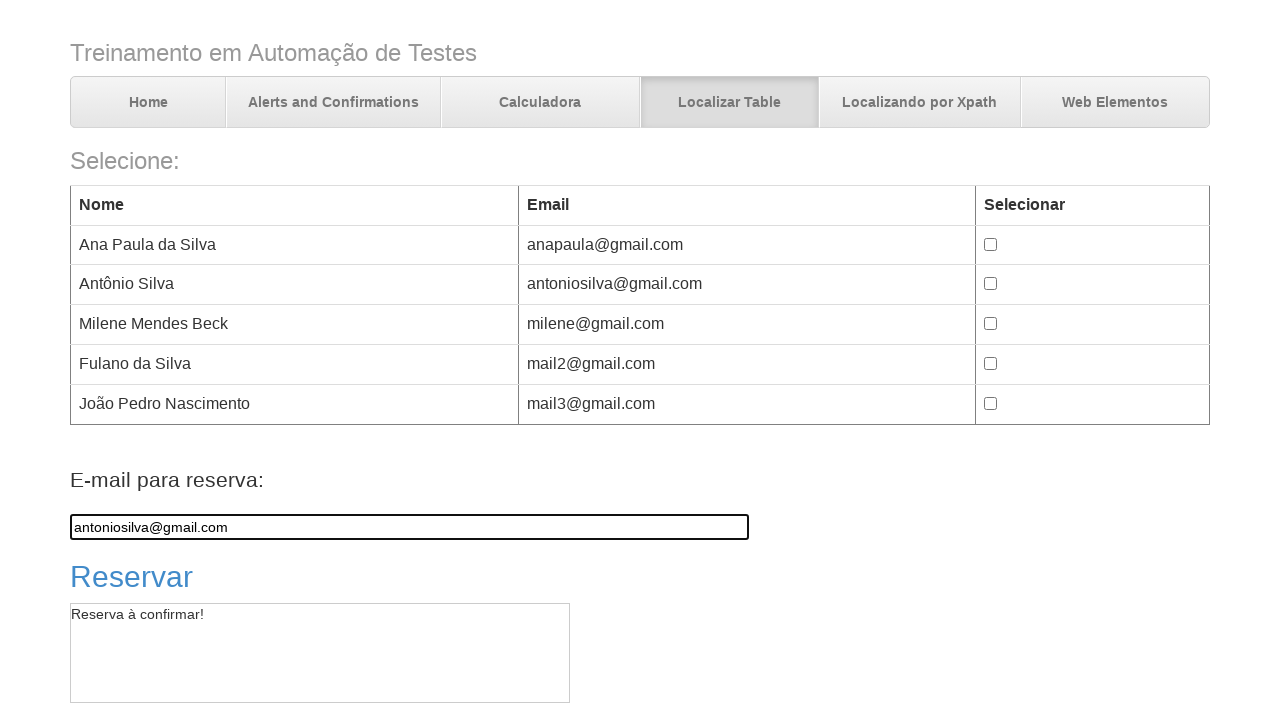